Navigates to a frames and windows demo page and verifies that a logo image element is present on the page.

Starting URL: https://www.globalsqa.com/demo-site/frames-and-windows/

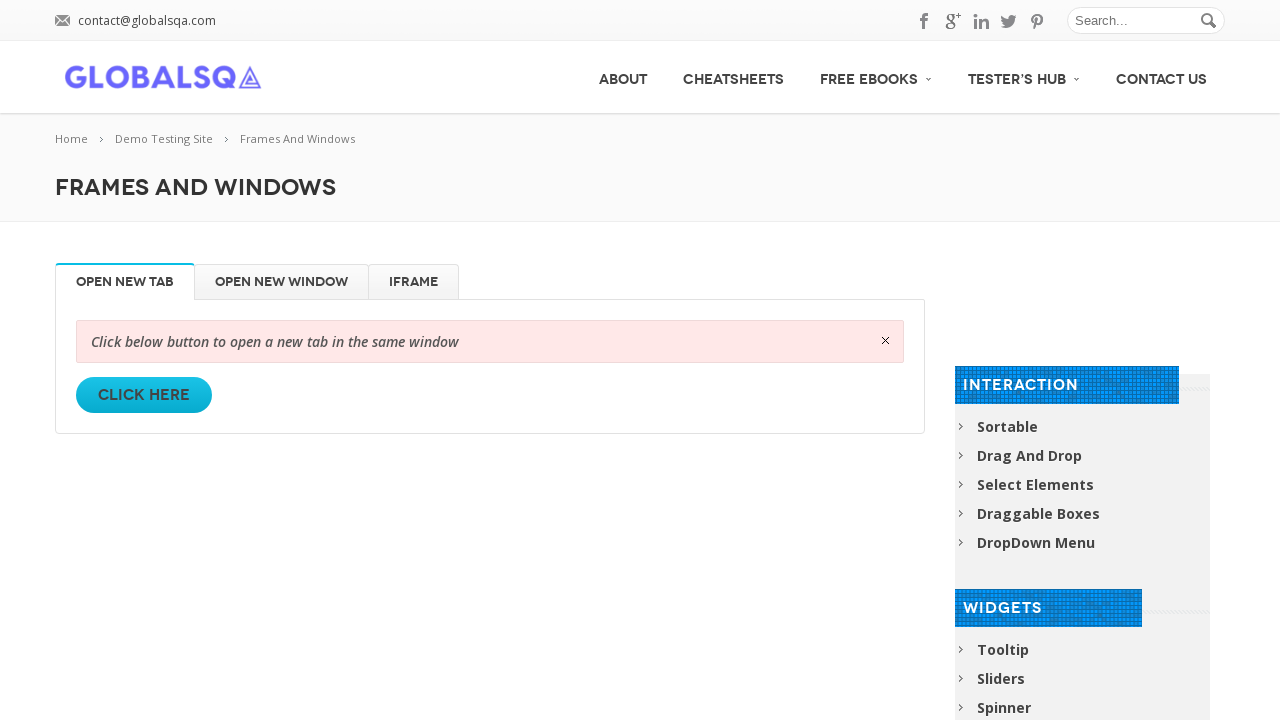

Navigated to frames and windows demo page
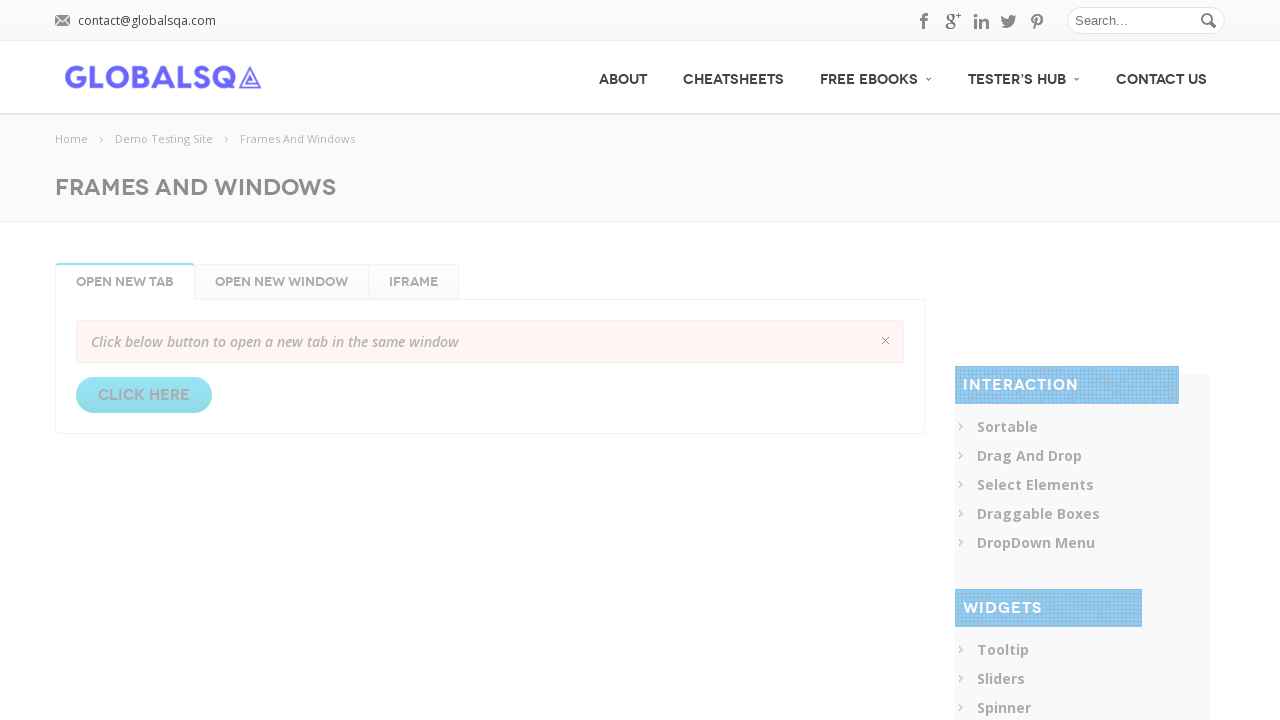

Located logo image element
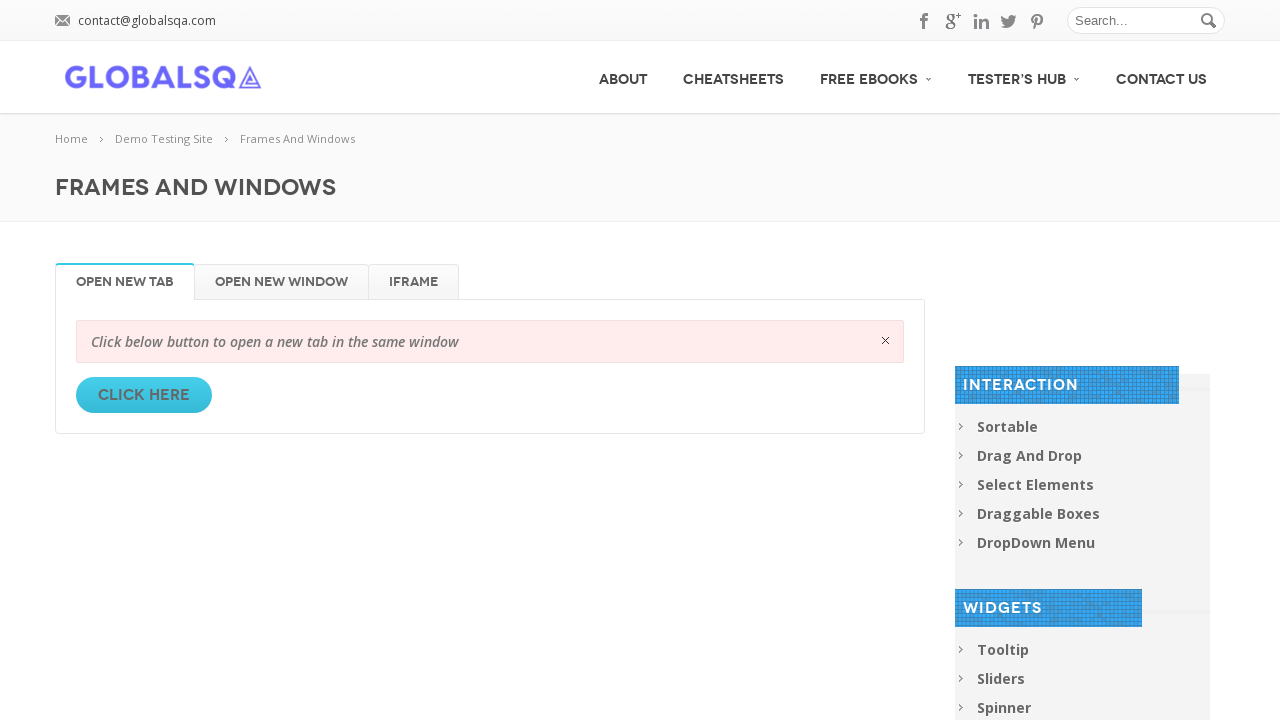

Logo image element is visible on the page
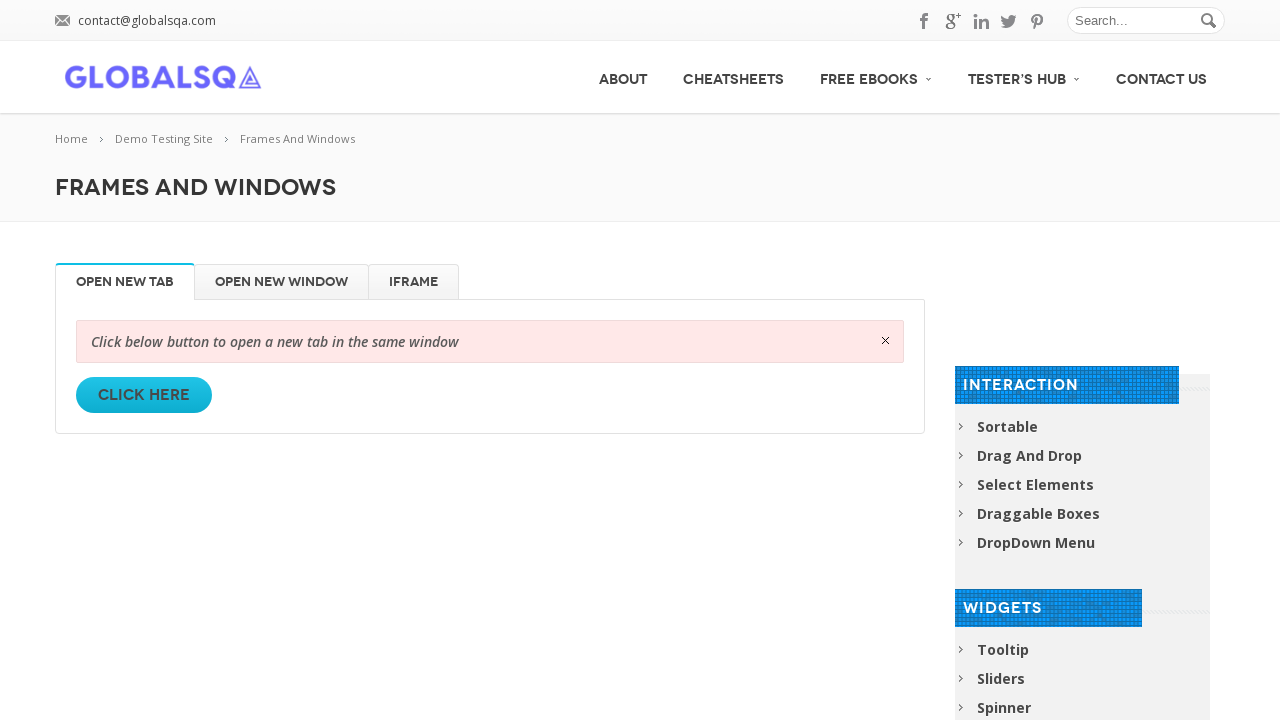

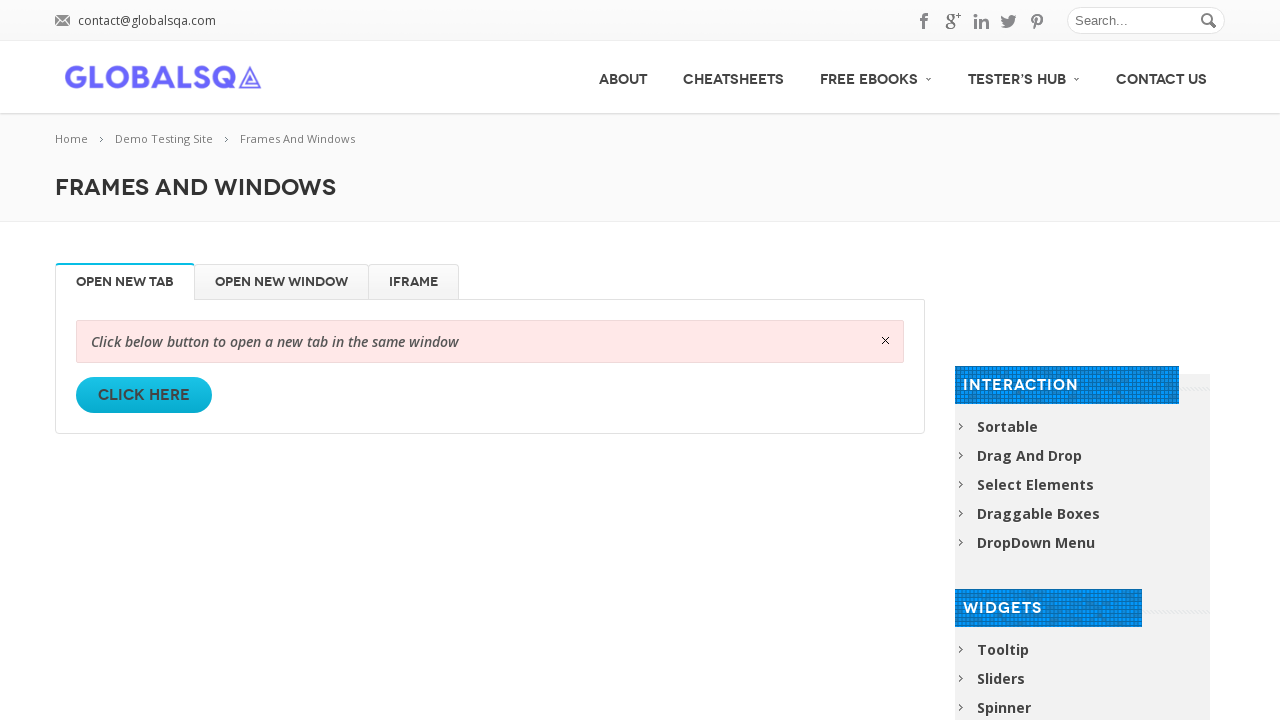